Tests file upload functionality by selecting a file and submitting the upload form, then verifies the success message

Starting URL: https://the-internet.herokuapp.com/upload

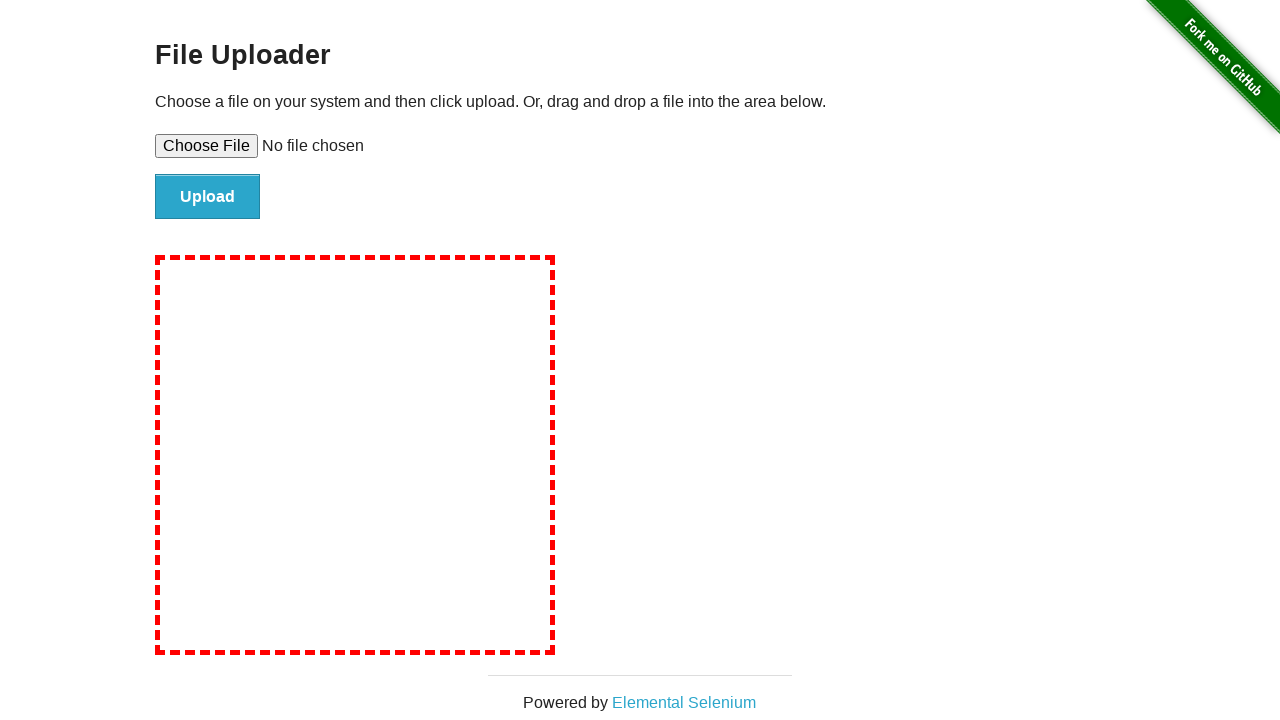

Created temporary test file for upload
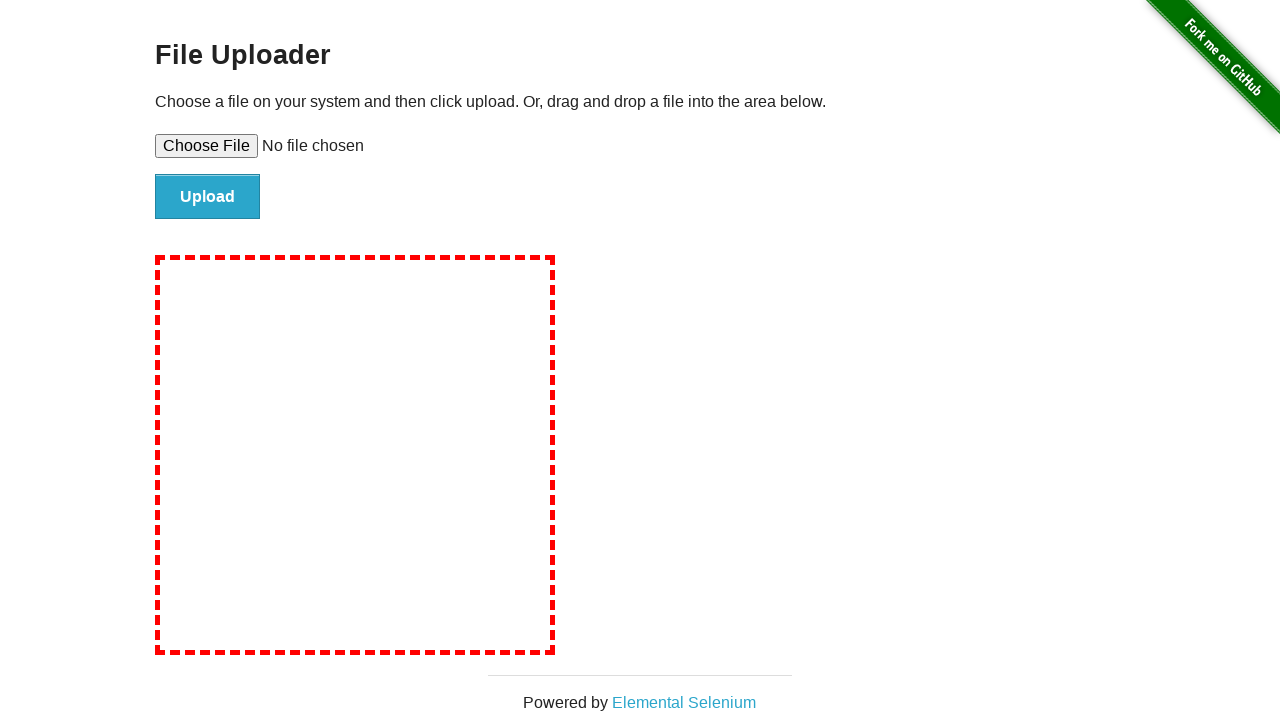

Selected test file in the file upload input
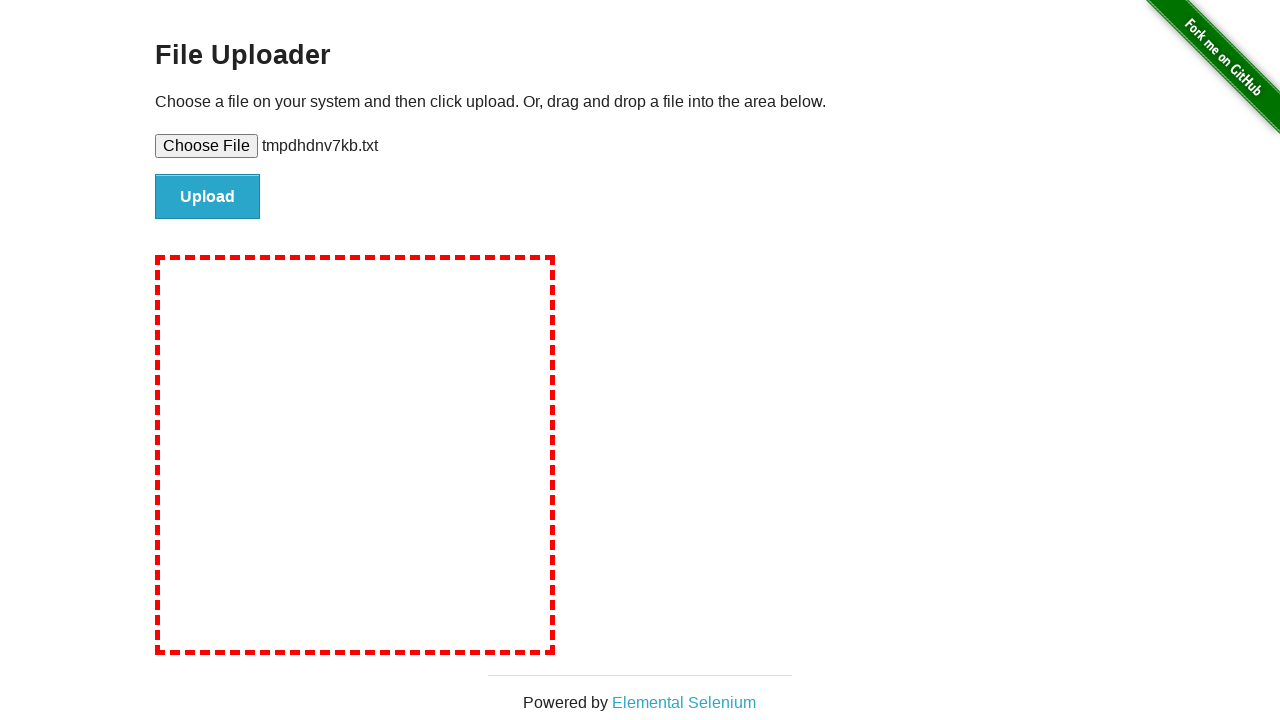

Clicked the upload submit button at (208, 197) on #file-submit
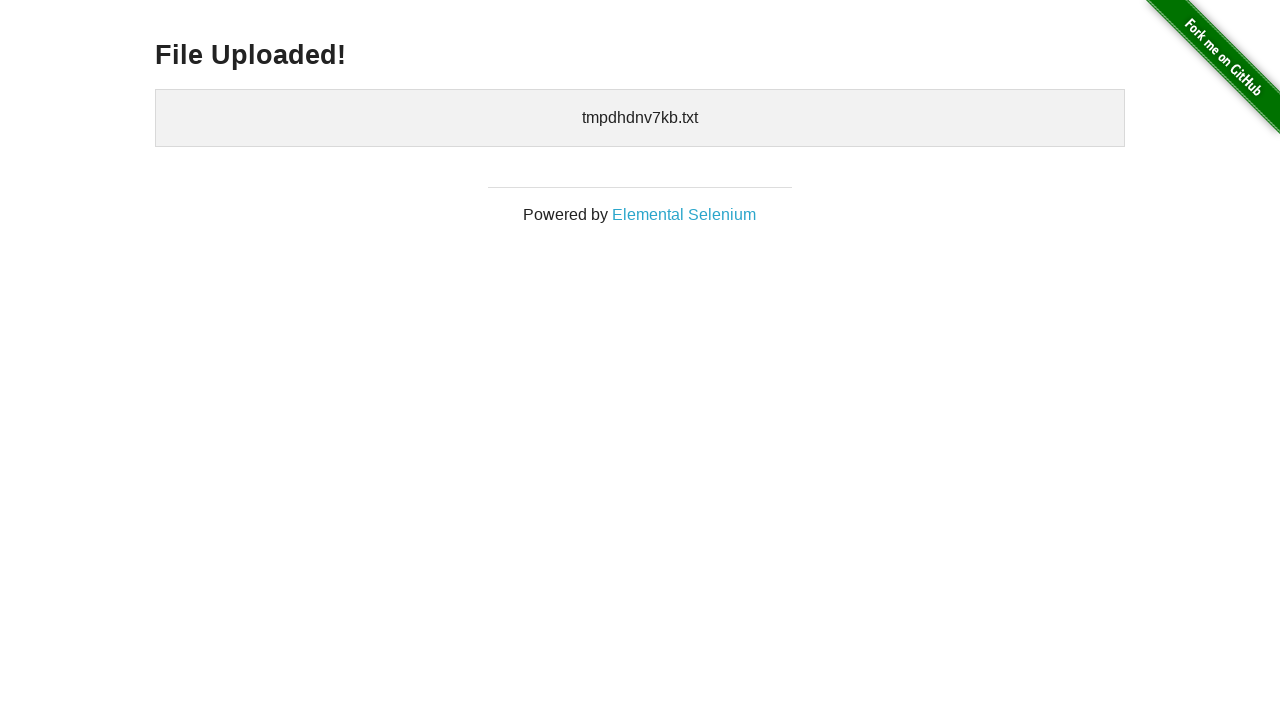

File upload success message appeared
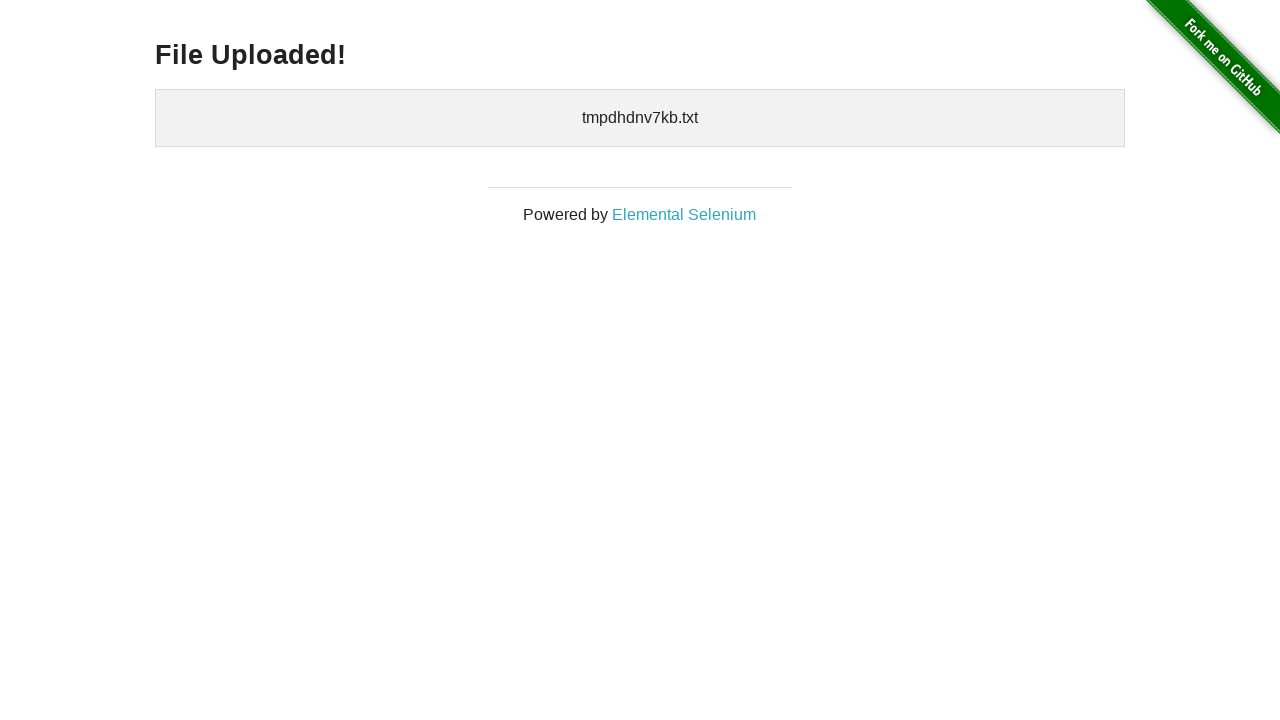

Cleaned up temporary test file
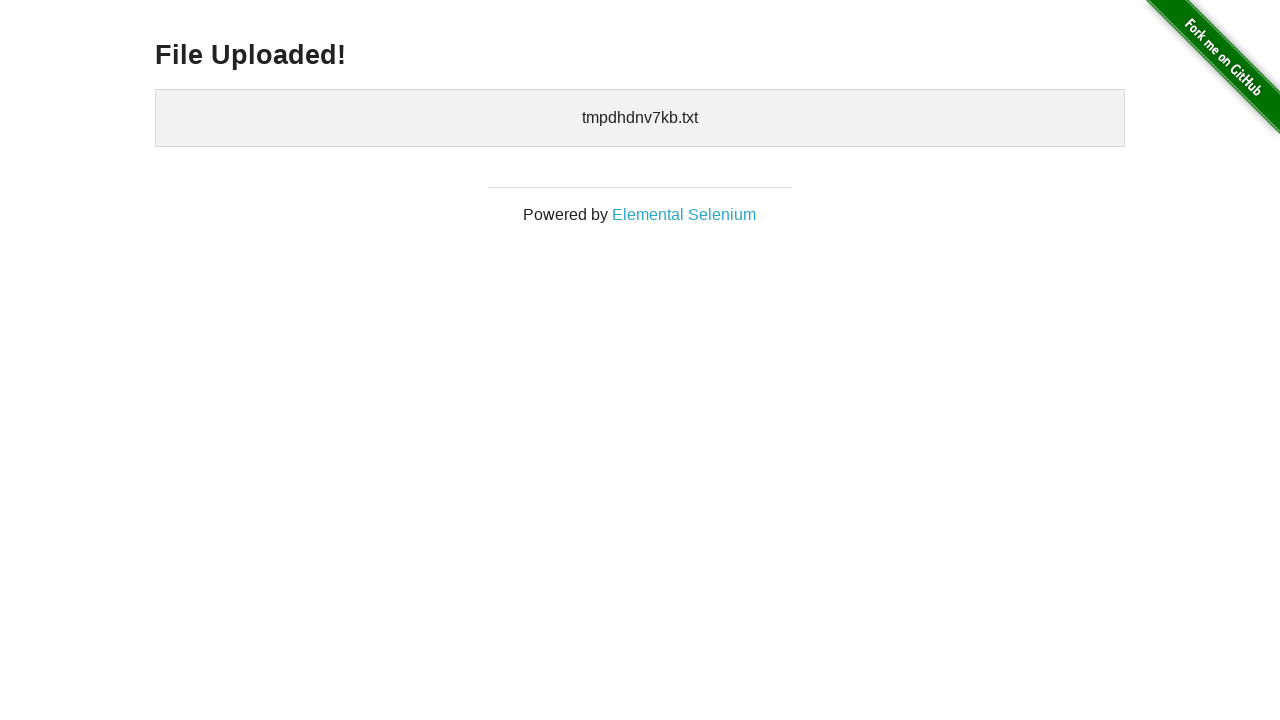

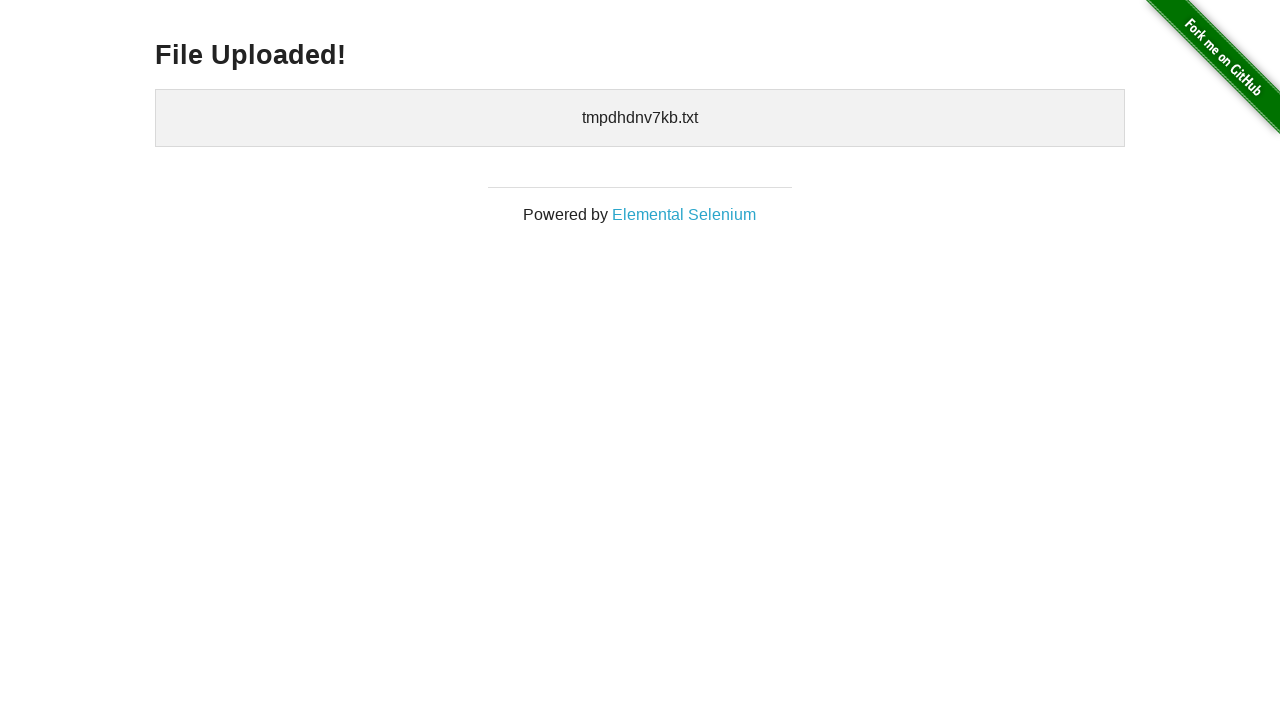